Tests hover functionality by hovering over three different images and verifying that user names and profile links are displayed on hover

Starting URL: https://loopcamp.vercel.app/hovers.html

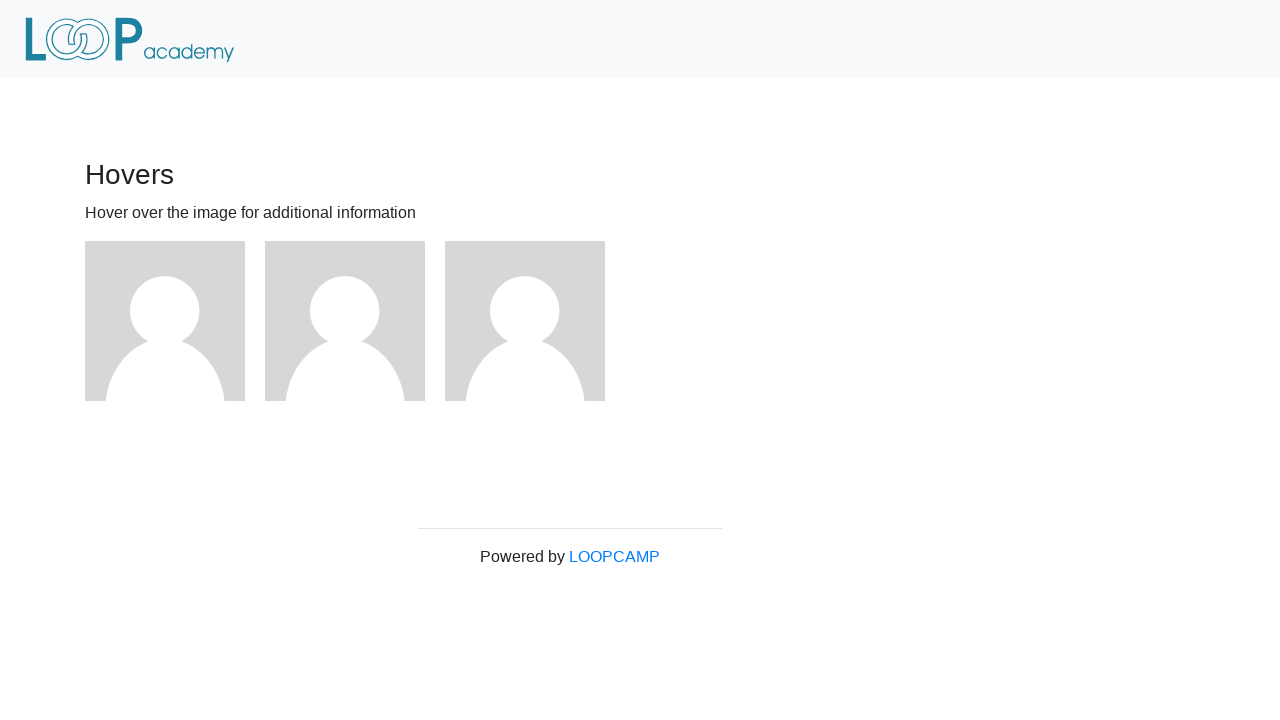

Located first user avatar image
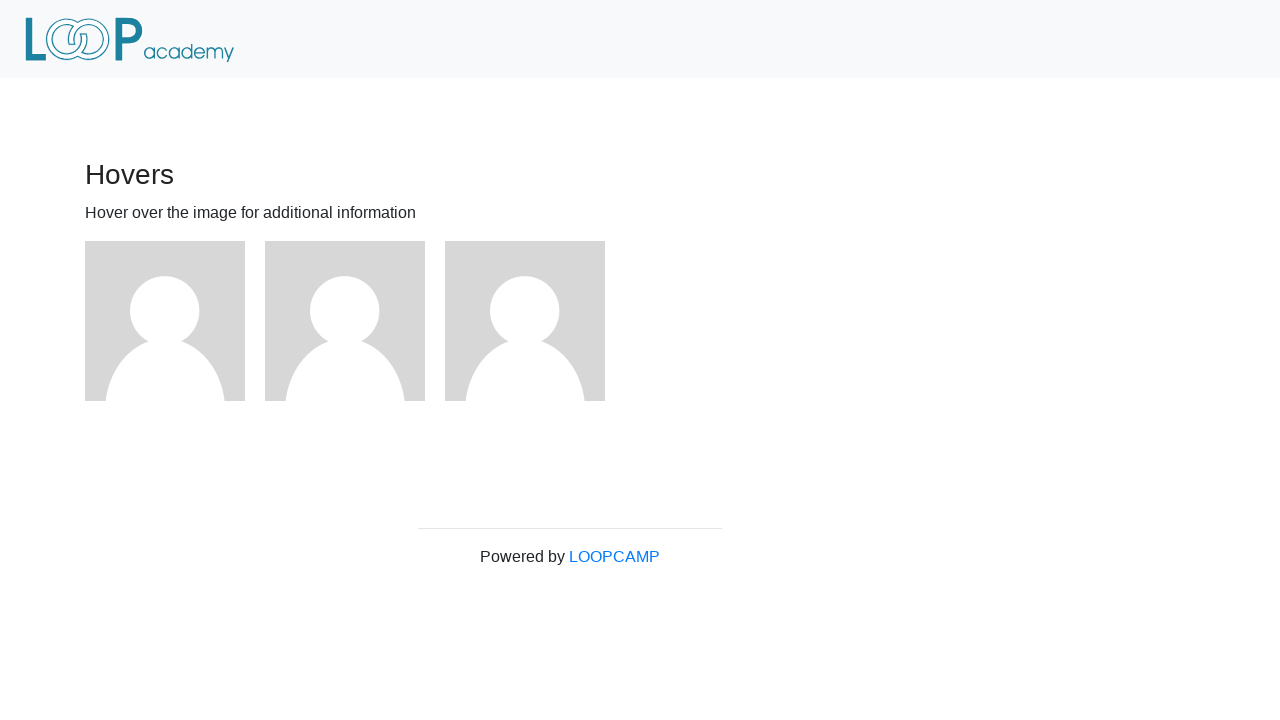

Hovered over first image at (165, 321) on xpath=//img[@alt='User Avatar']
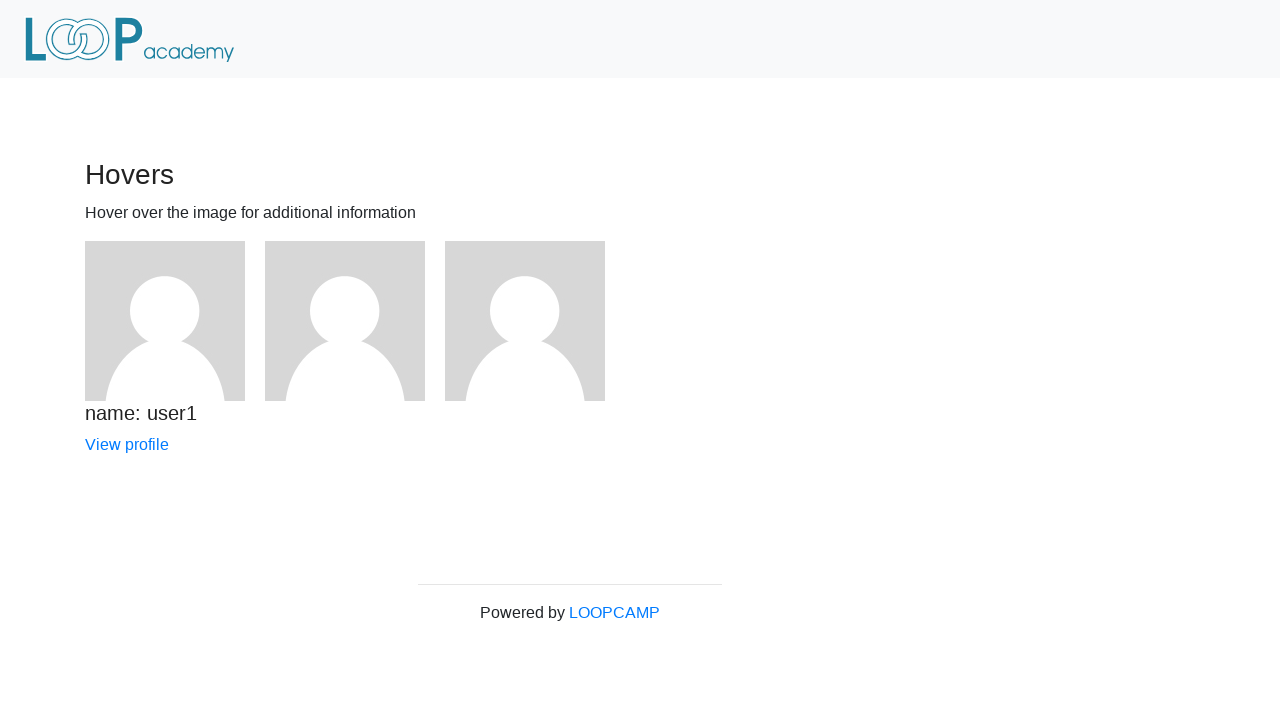

Verified user1 name is visible on hover
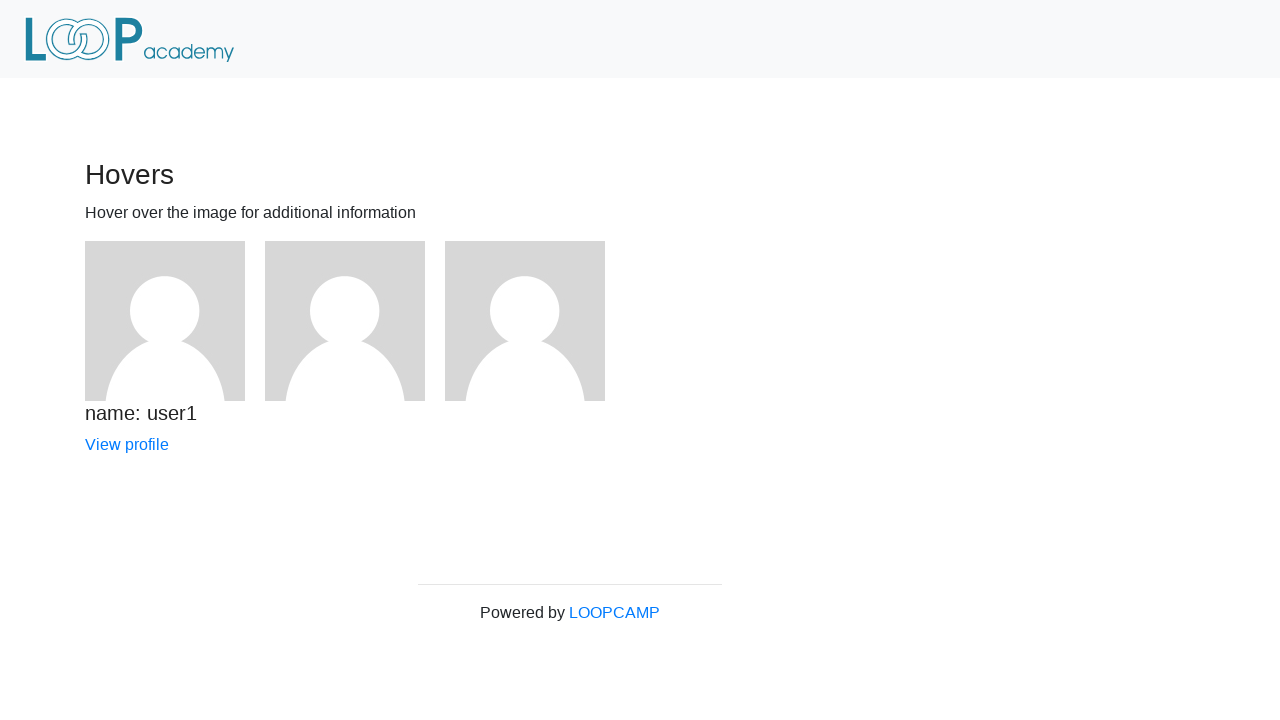

Verified user1 profile link is visible on hover
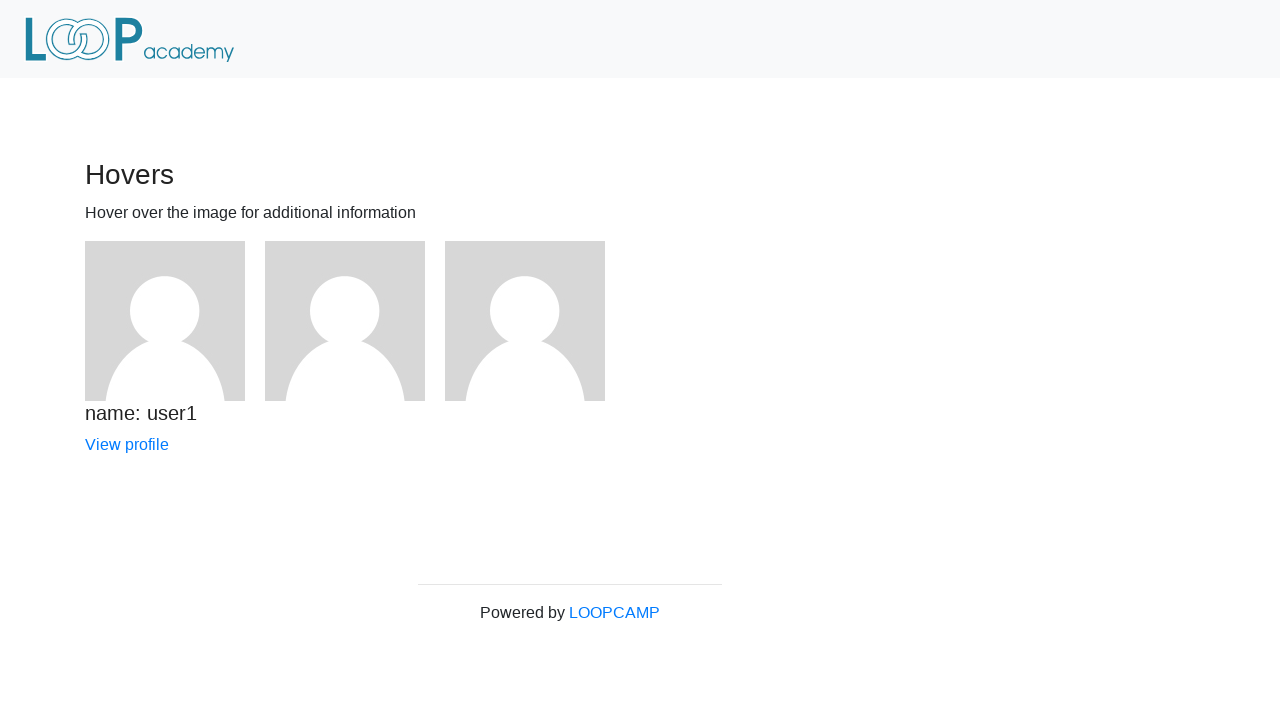

Located second user image element
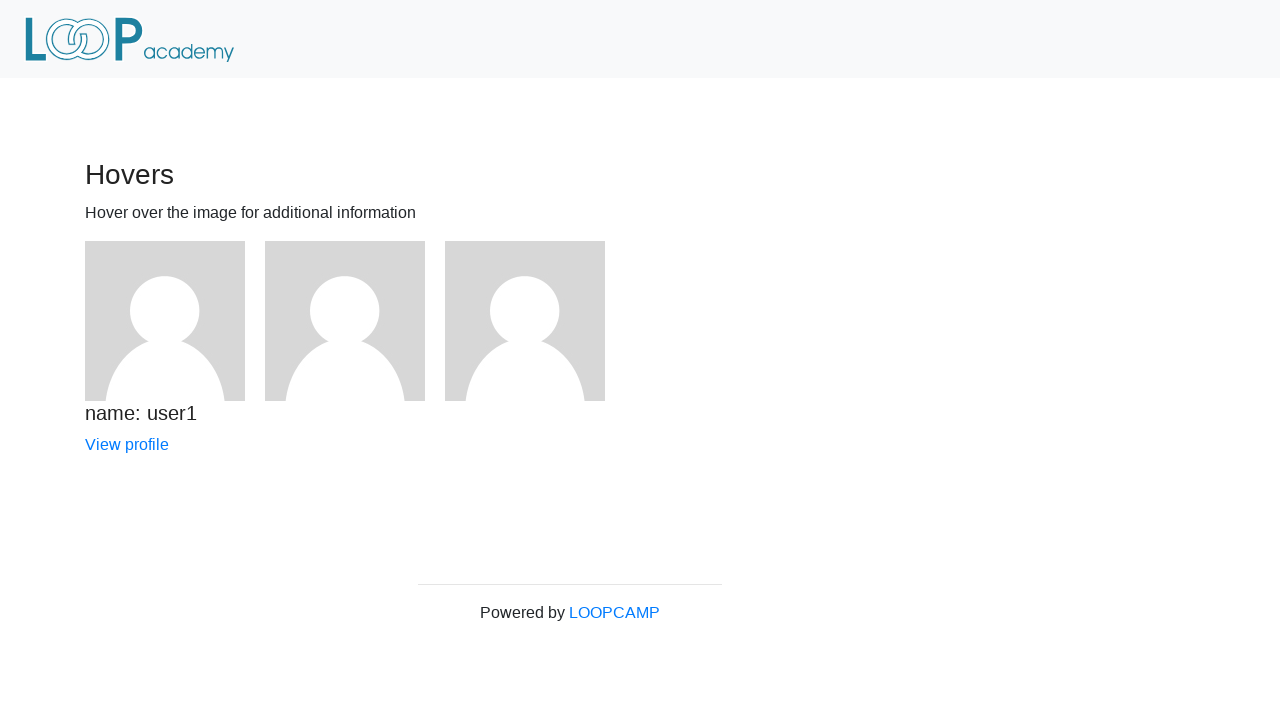

Hovered over second image at (355, 321) on xpath=//div[@class='figure'][2]
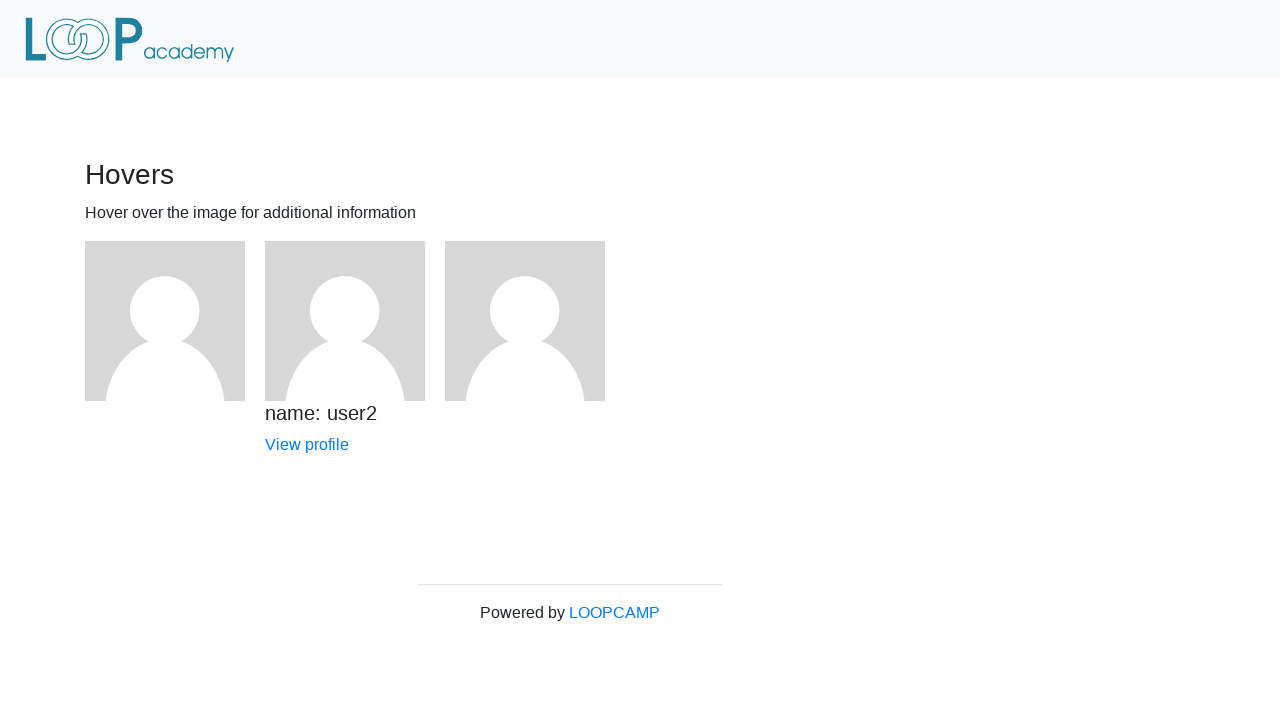

Verified user2 name is visible on hover
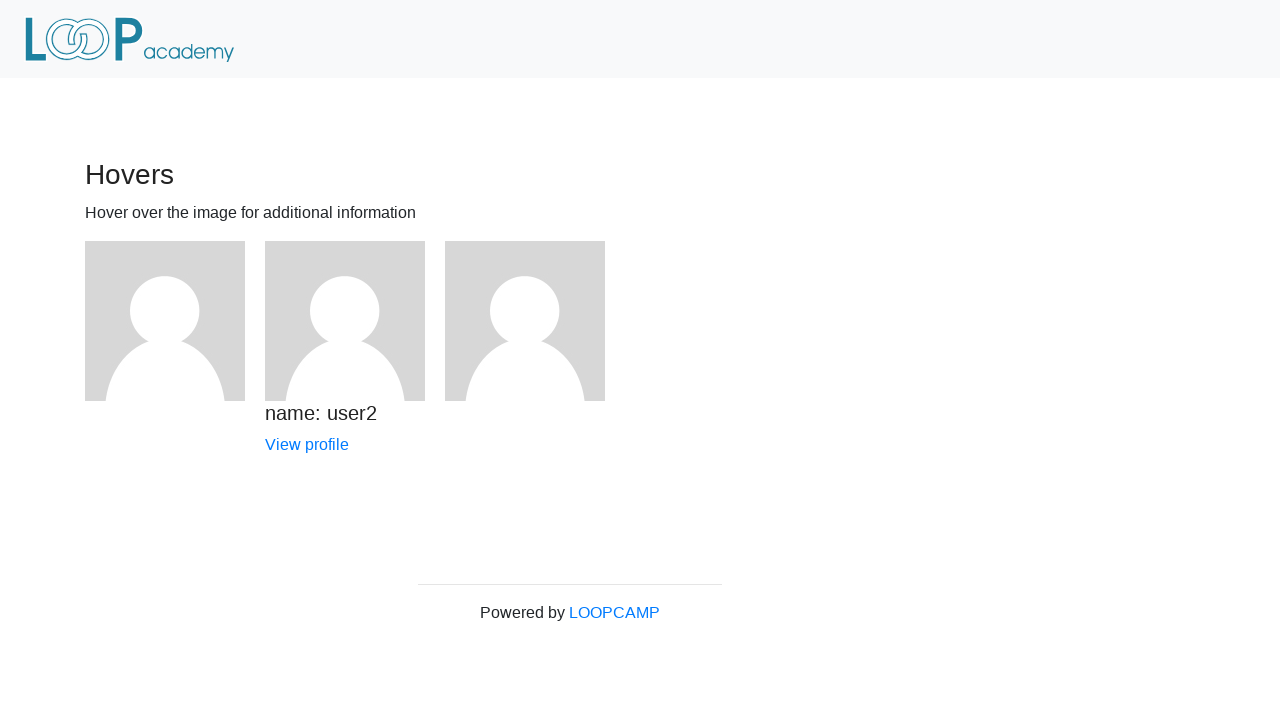

Verified user2 profile link is visible on hover
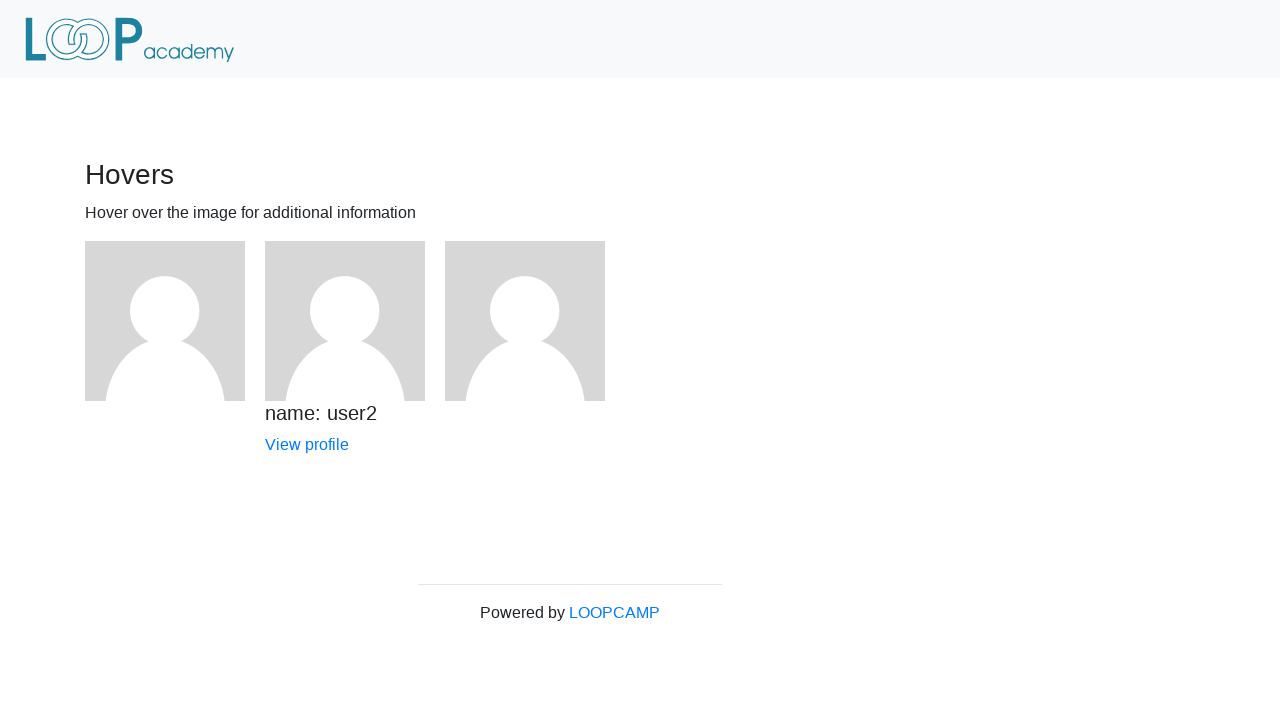

Located third user image element
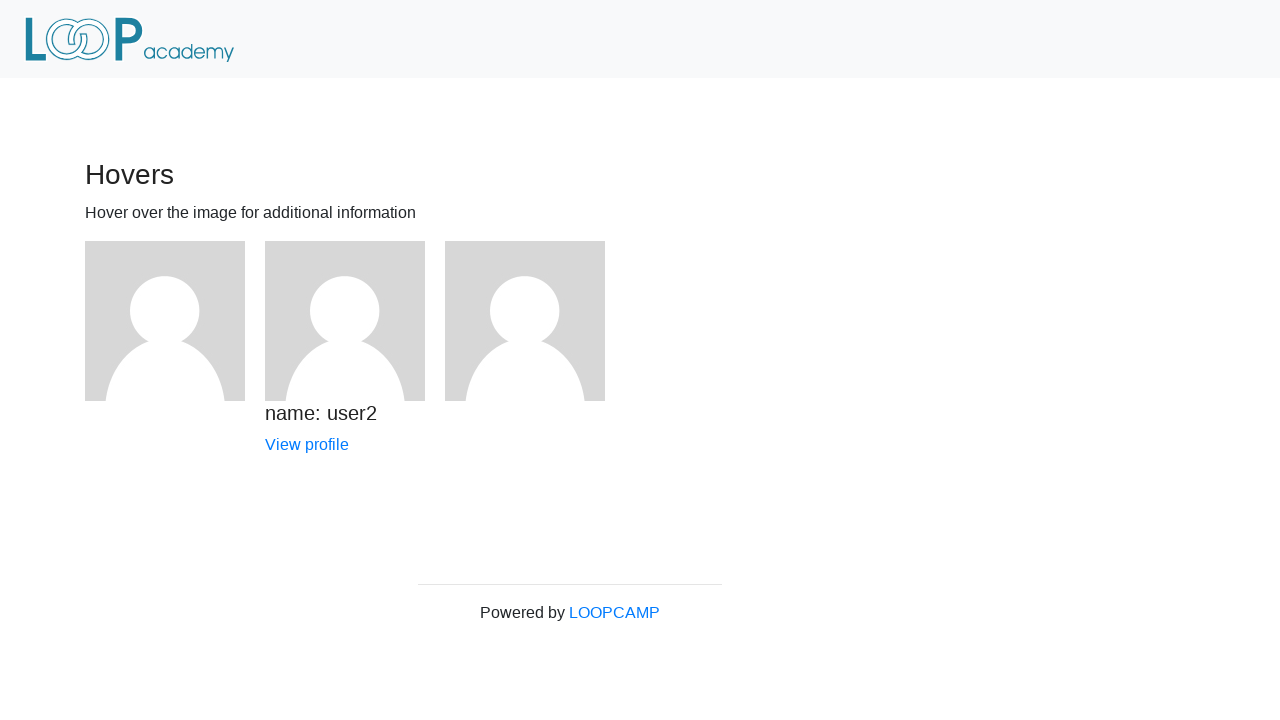

Hovered over third image at (535, 321) on xpath=//div[@class='figure'][3]
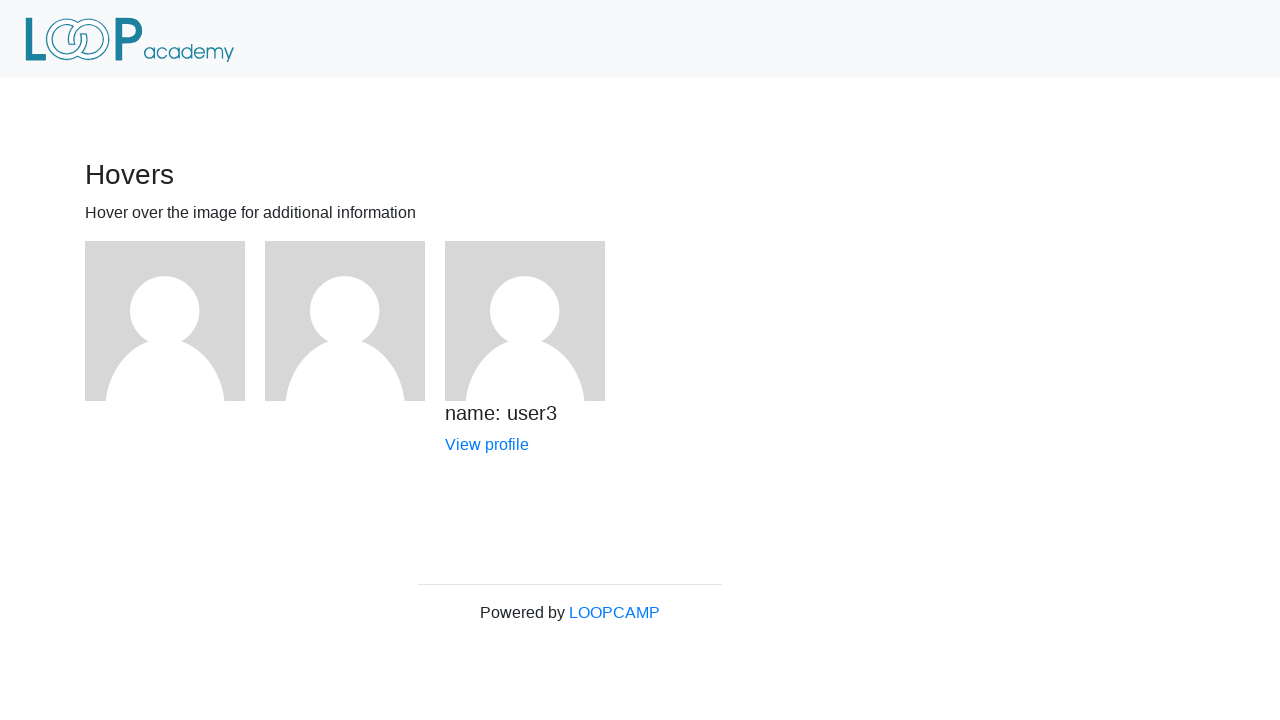

Verified user3 name is visible on hover
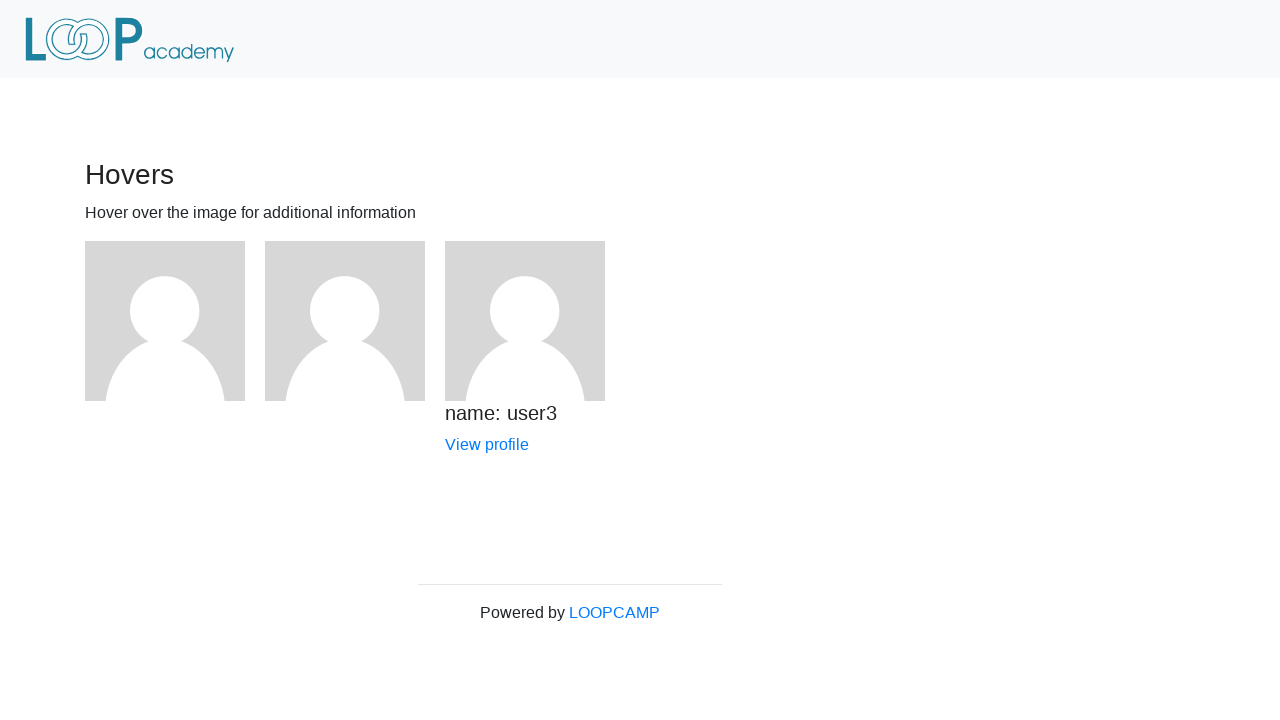

Verified user3 profile link is visible on hover
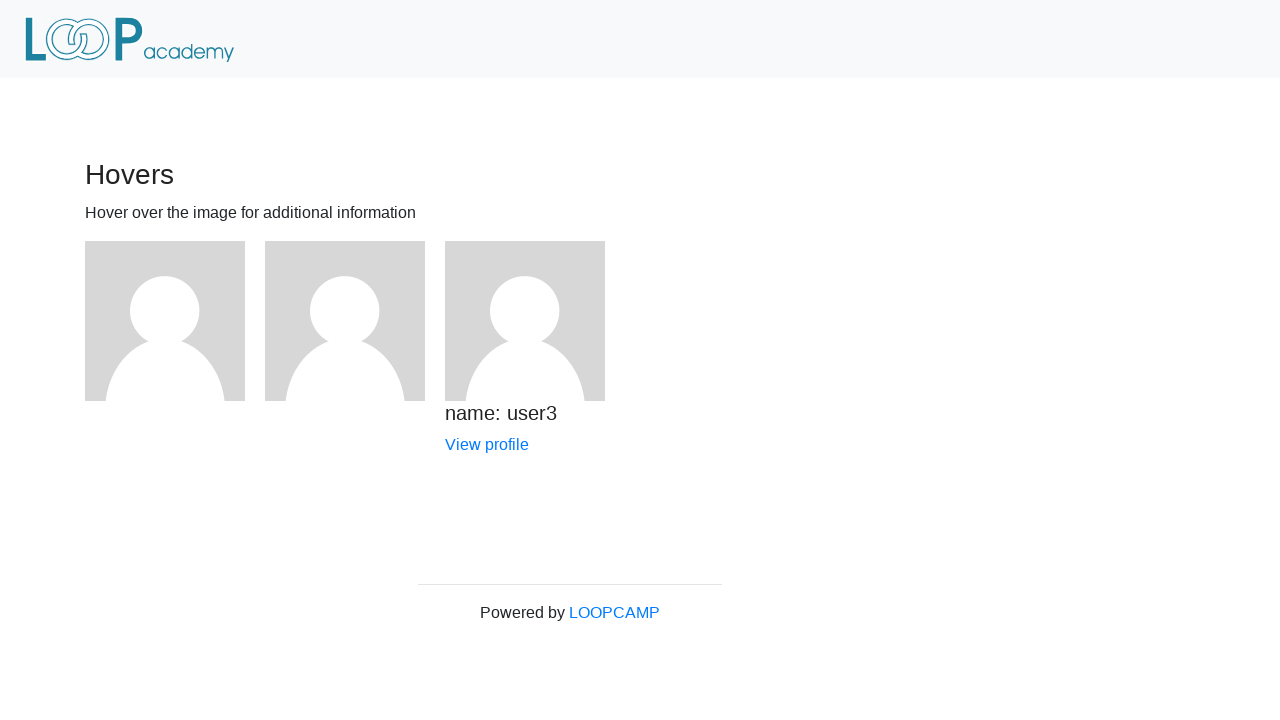

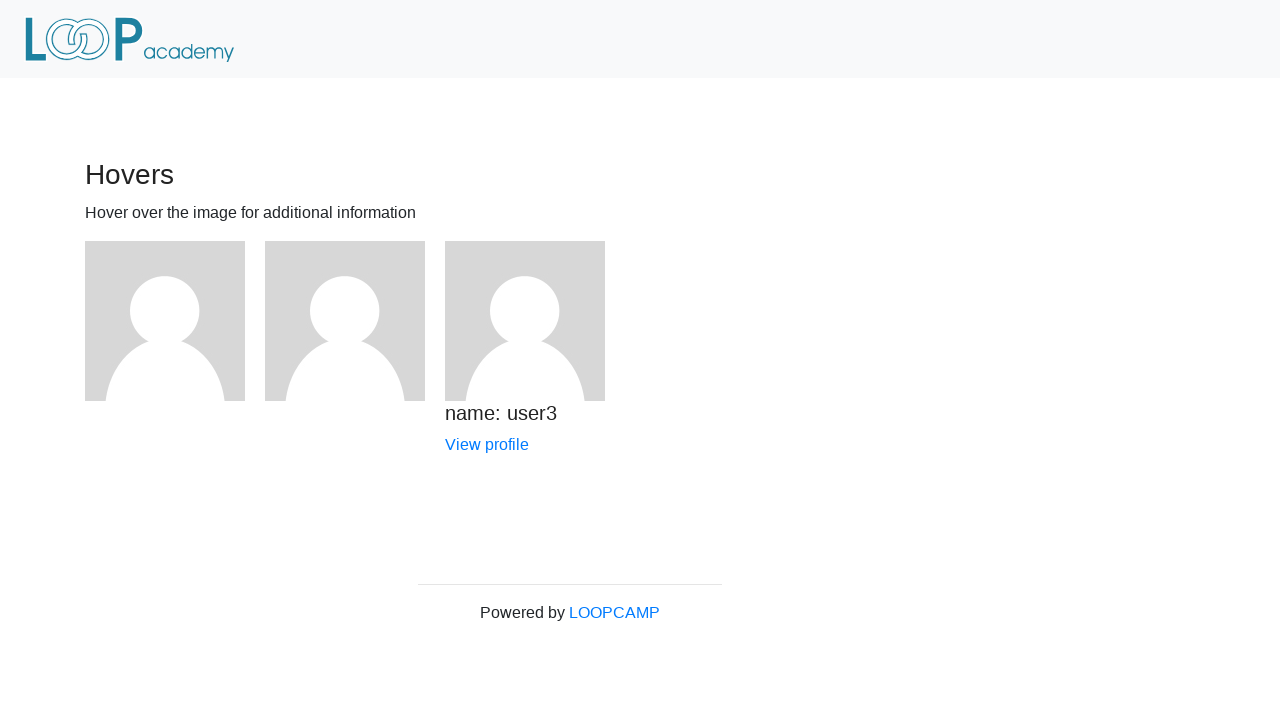